Tests JavaScript alert handling including normal alerts, confirmation dialogs with OK/Cancel options, and prompt alerts with text input

Starting URL: https://the-internet.herokuapp.com/javascript_alerts

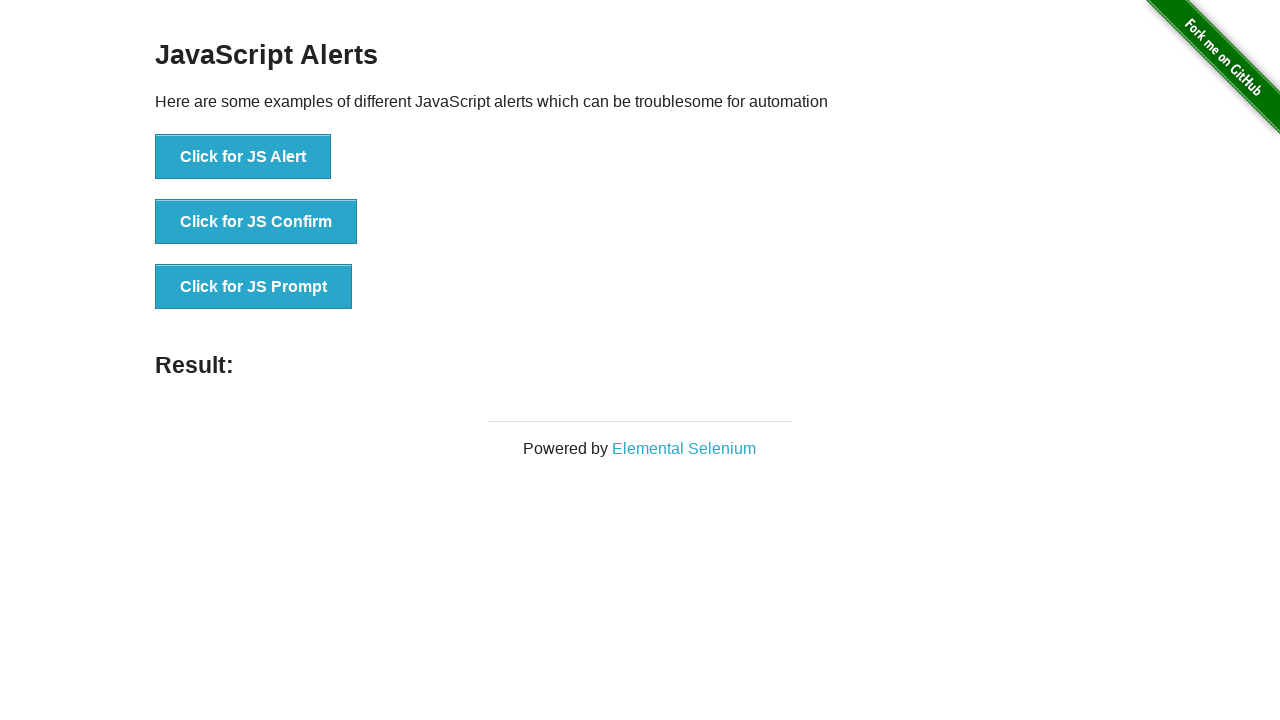

Clicked 'Click for JS Alert' button to trigger normal alert at (243, 157) on xpath=//button[text()='Click for JS Alert']
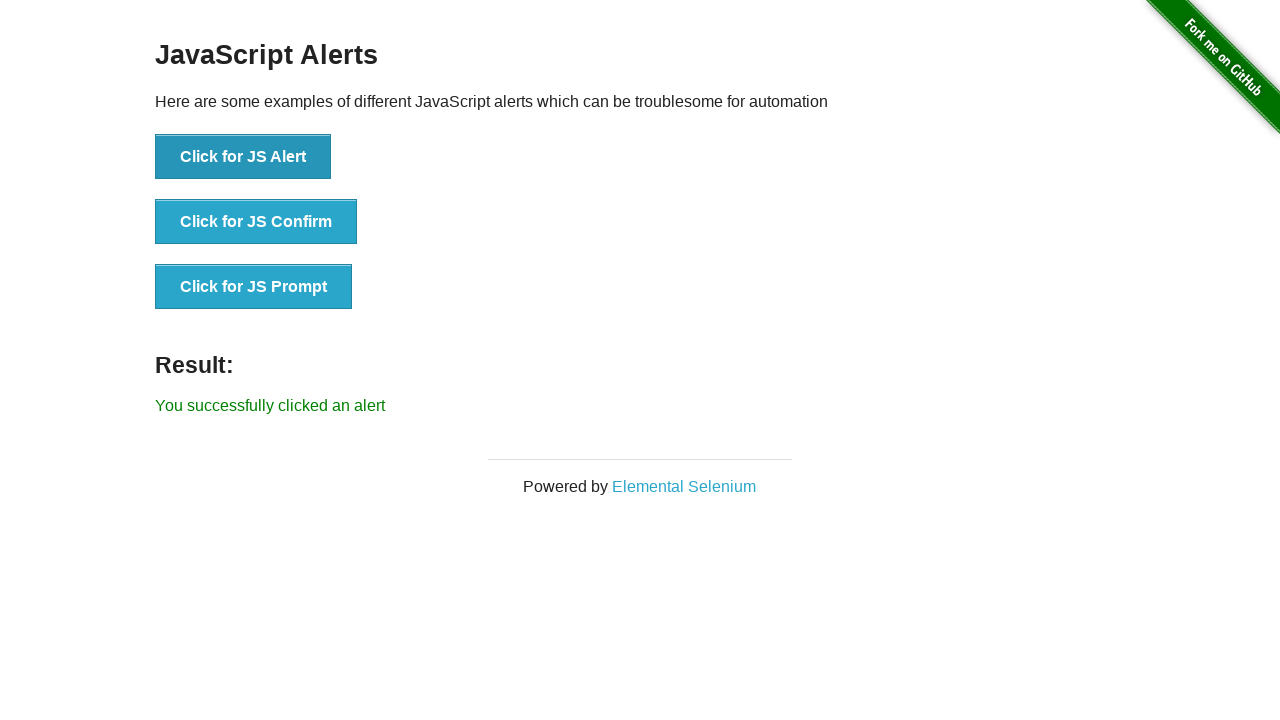

Accepted normal alert dialog by clicking OK
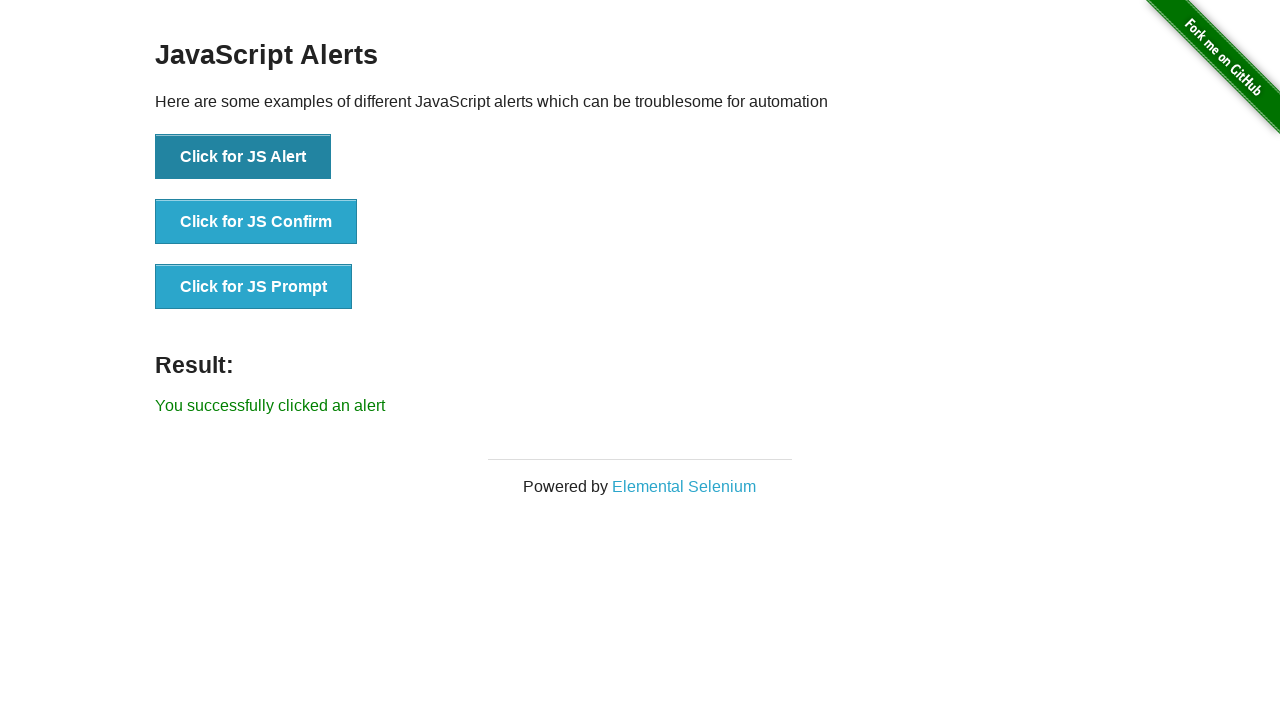

Retrieved result text from normal alert test: You successfully clicked an alert
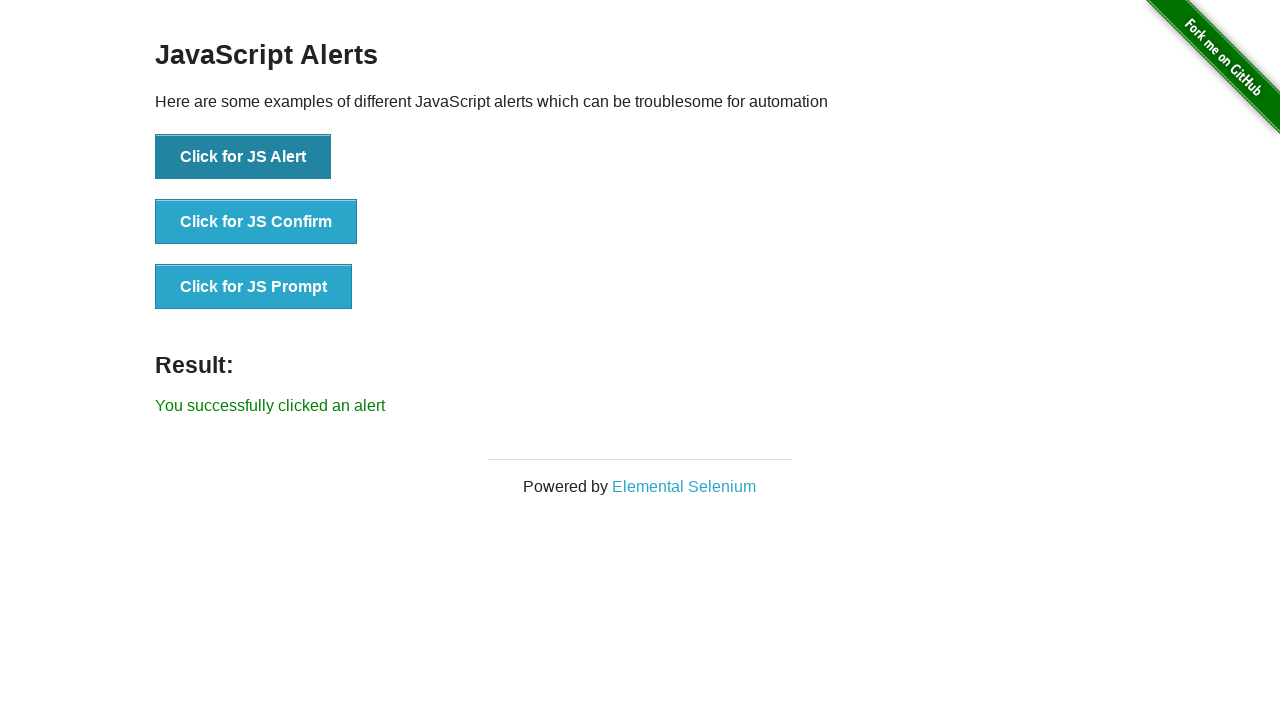

Clicked 'Click for JS Confirm' button to trigger confirmation dialog at (256, 222) on xpath=//button[text()='Click for JS Confirm']
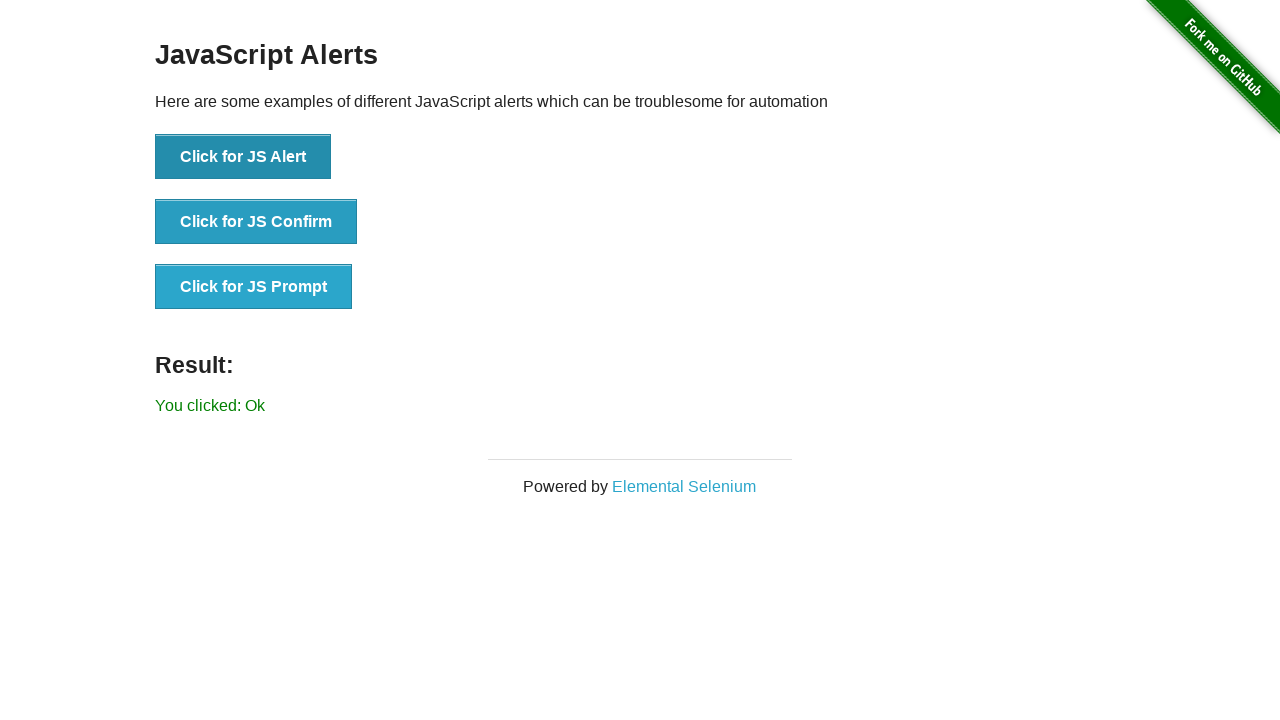

Accepted confirmation dialog by clicking OK
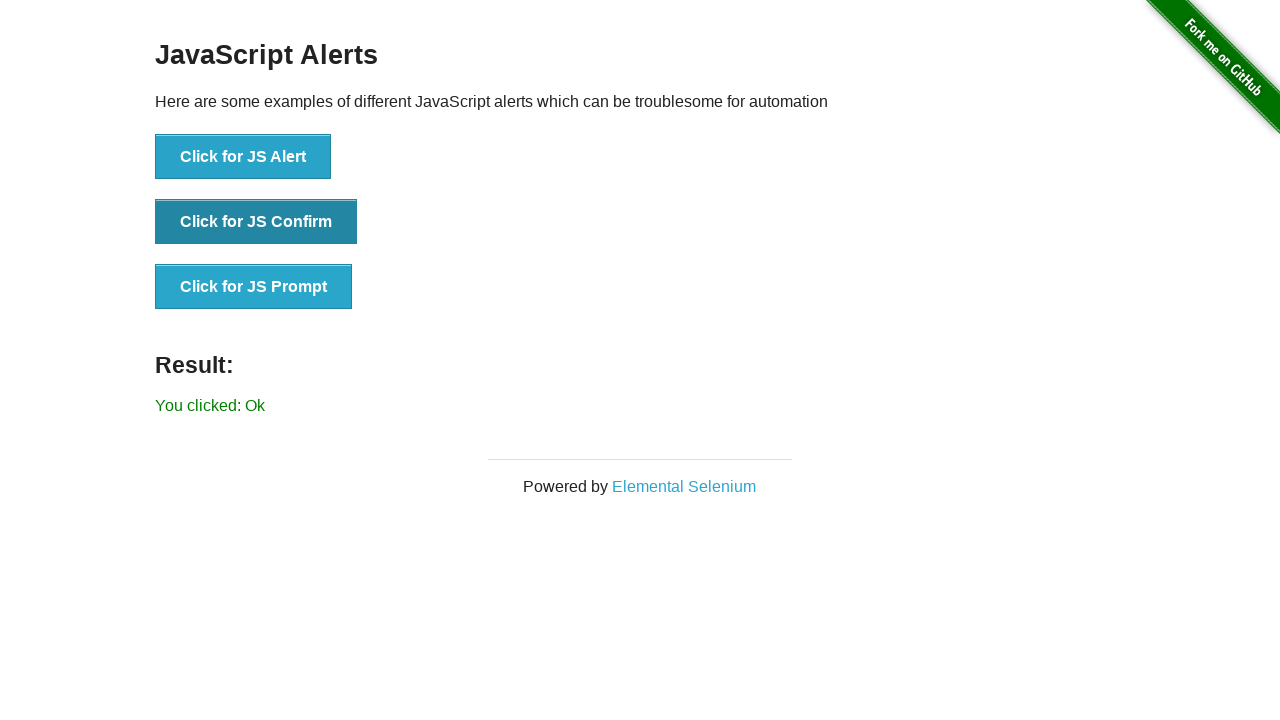

Retrieved result text after confirming dialog: You clicked: Ok
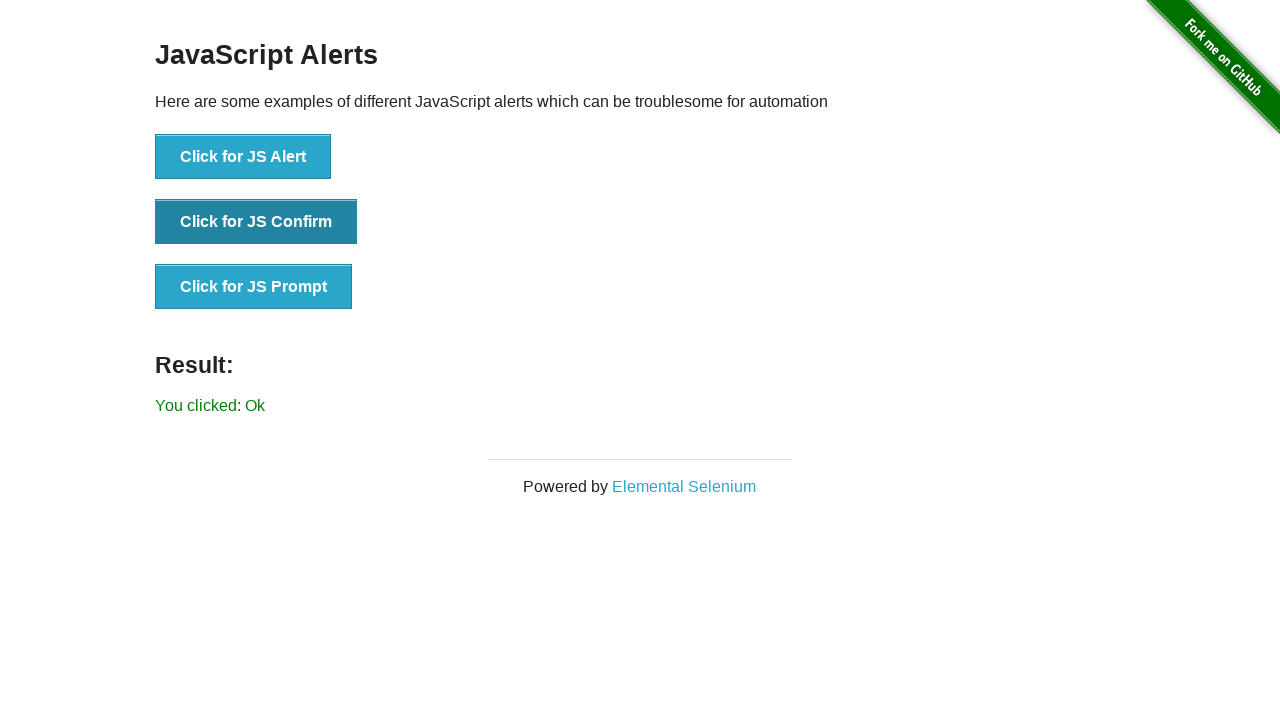

Clicked 'Click for JS Confirm' button to trigger confirmation dialog again at (256, 222) on xpath=//button[text()='Click for JS Confirm']
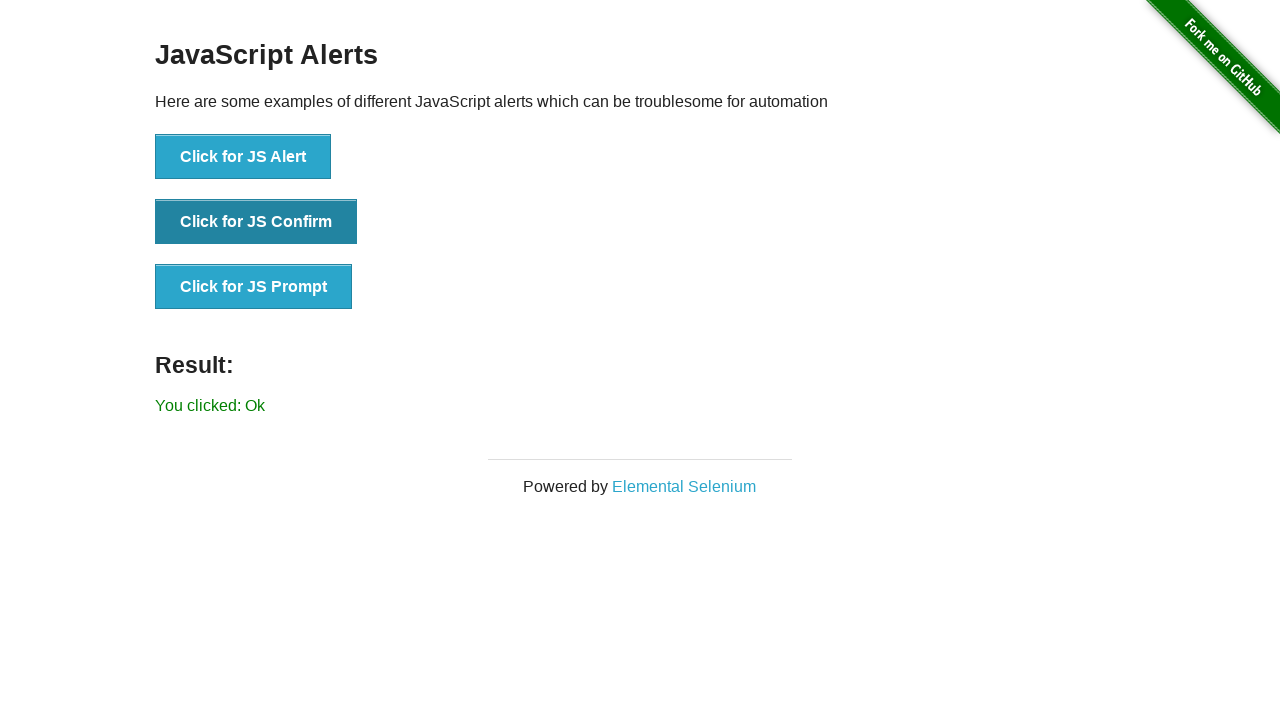

Dismissed confirmation dialog by clicking Cancel
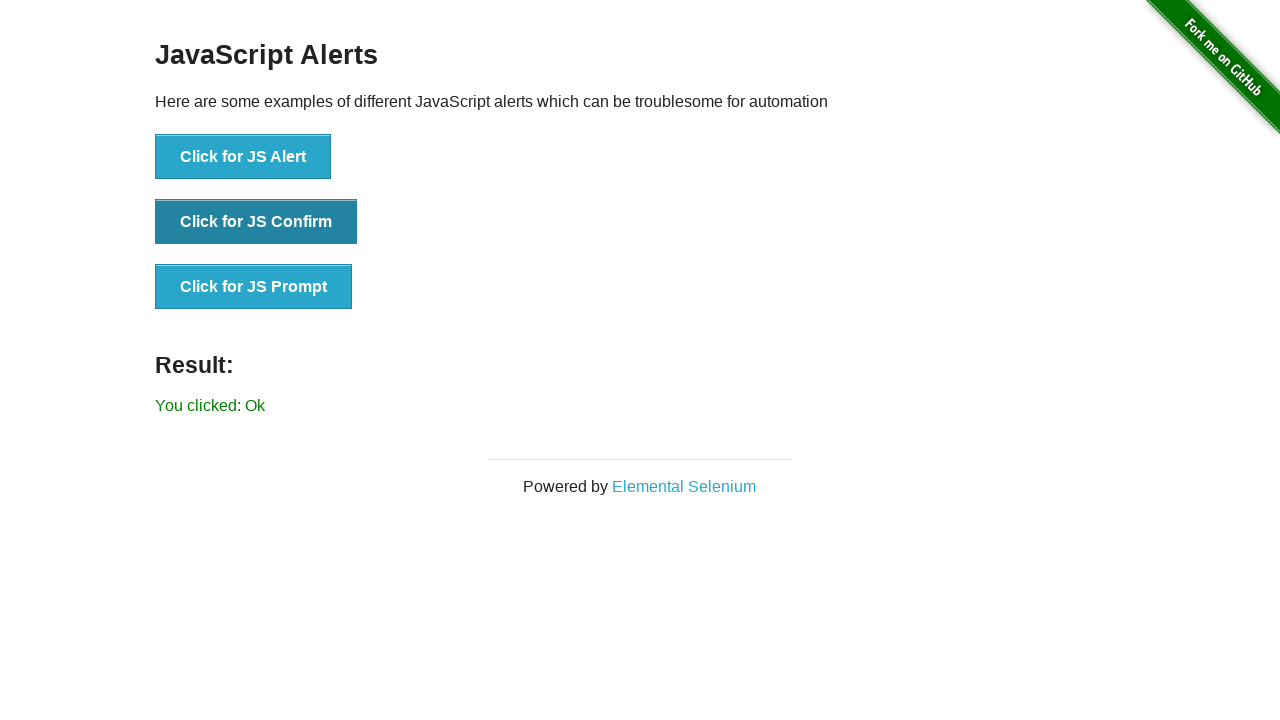

Retrieved result text after dismissing dialog: You clicked: Ok
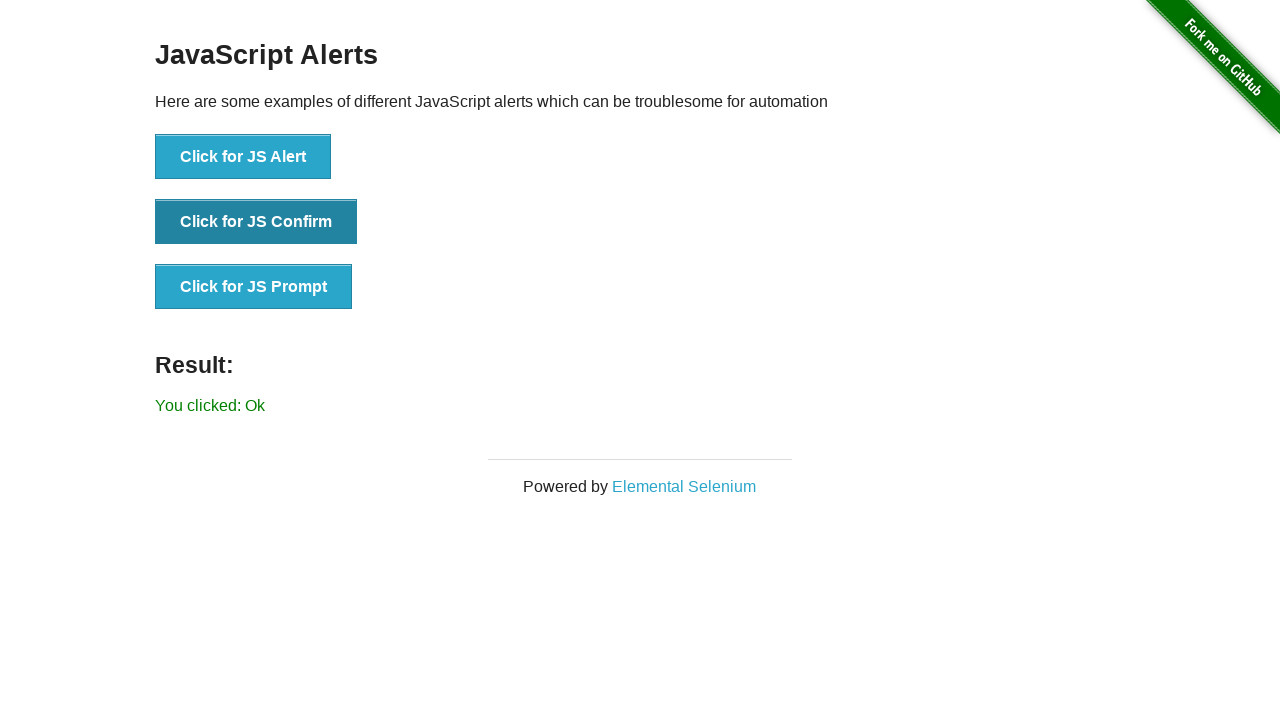

Clicked 'Click for JS Prompt' button to trigger prompt dialog at (254, 287) on xpath=//button[text()='Click for JS Prompt']
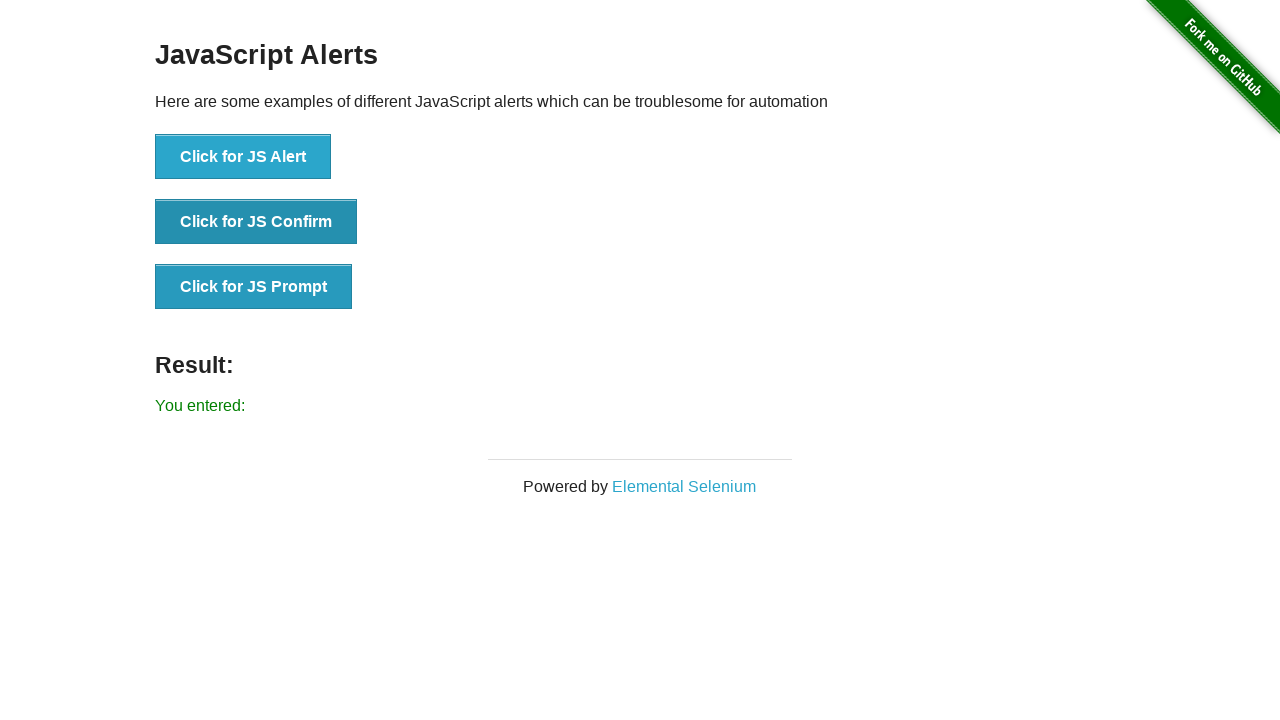

Accepted prompt dialog with text input 'Test by Souvik'
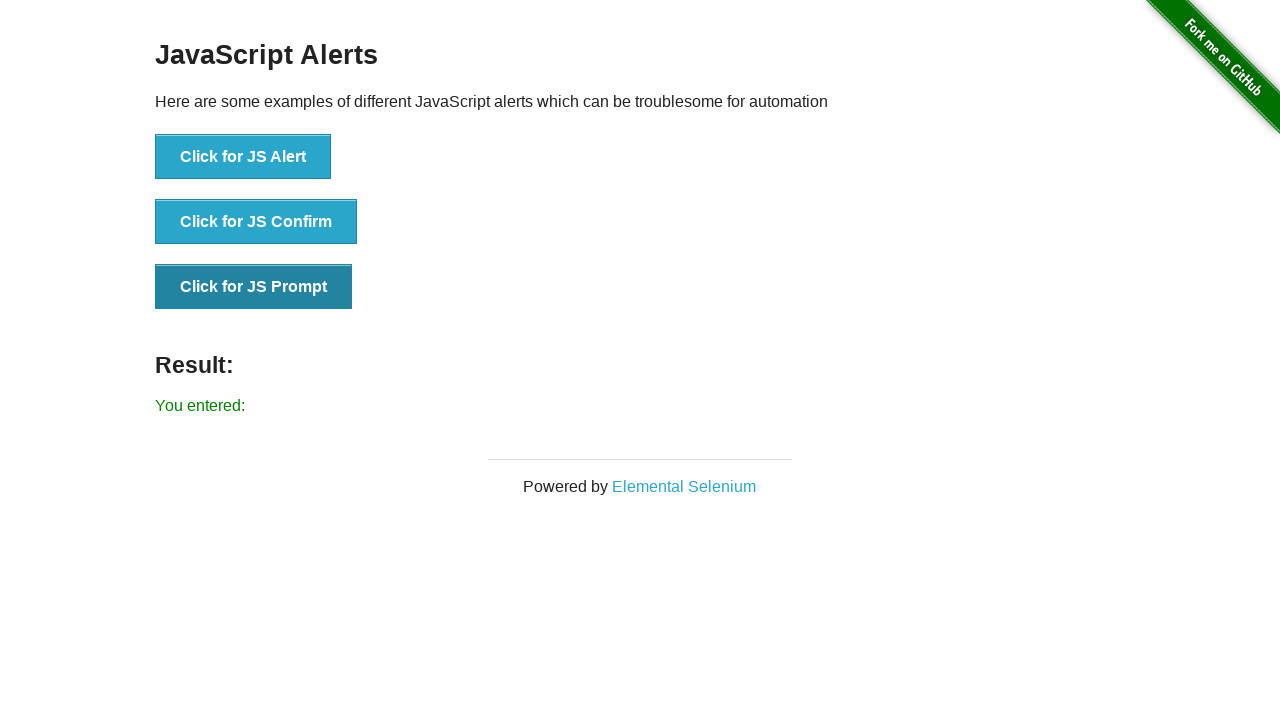

Retrieved result text after entering prompt text: You entered: 
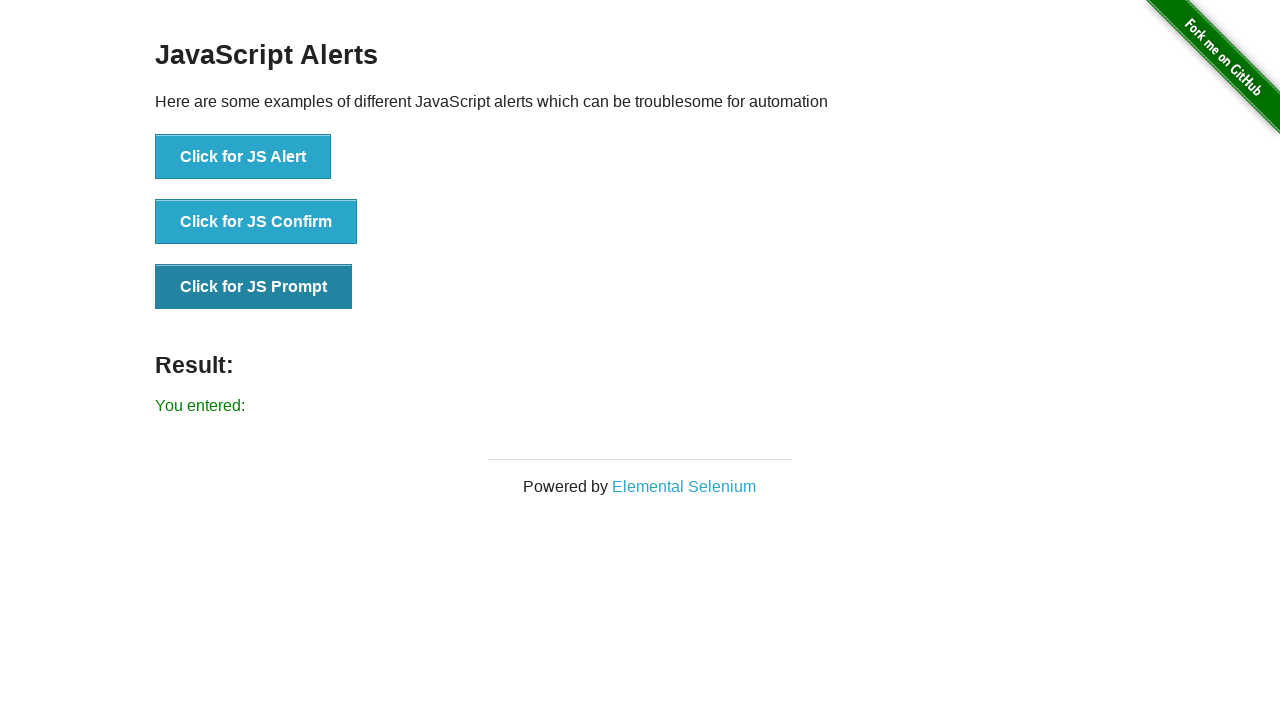

Clicked 'Click for JS Alert' button again for explicit wait test at (243, 157) on xpath=//button[text()='Click for JS Alert']
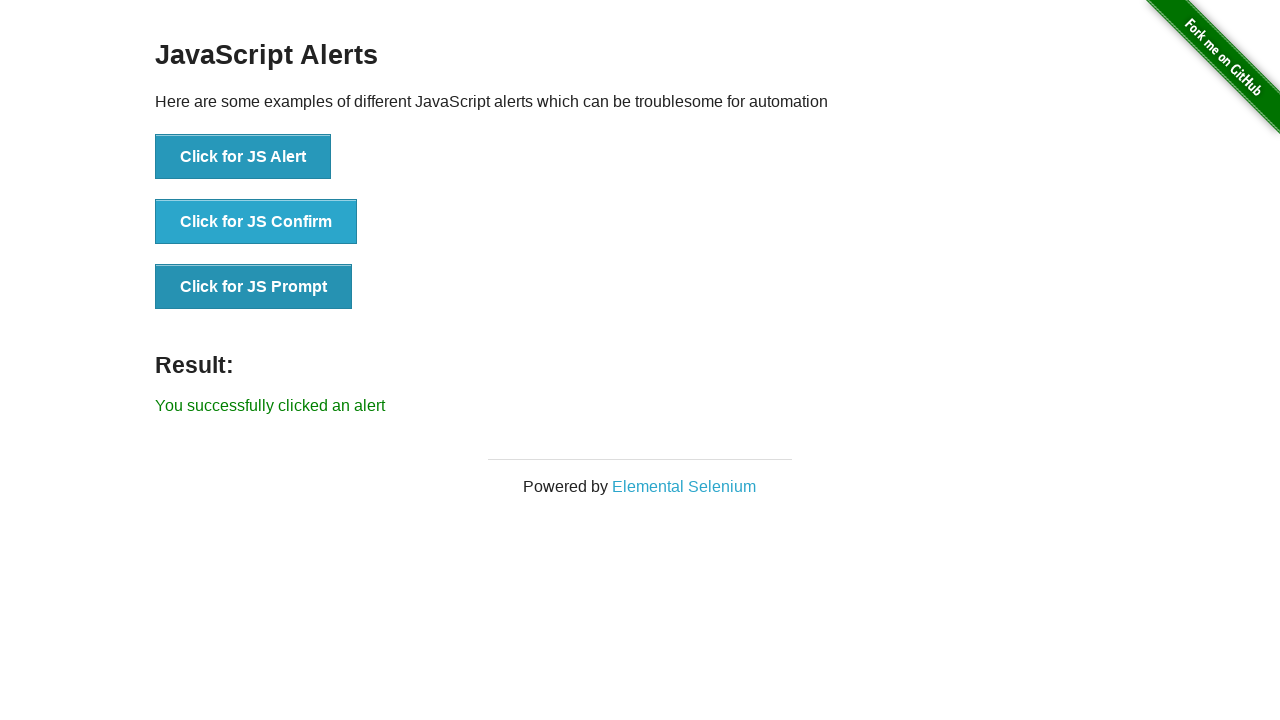

Accepted alert dialog with explicit wait
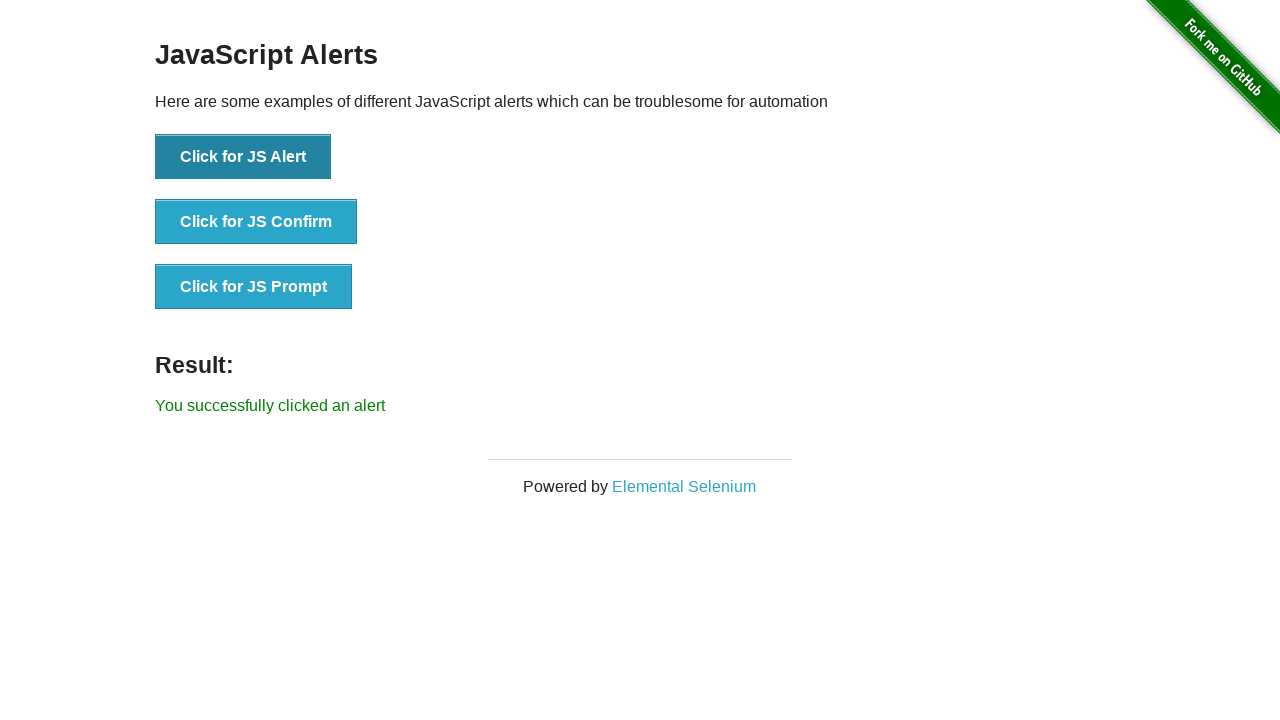

Retrieved final result text: You successfully clicked an alert
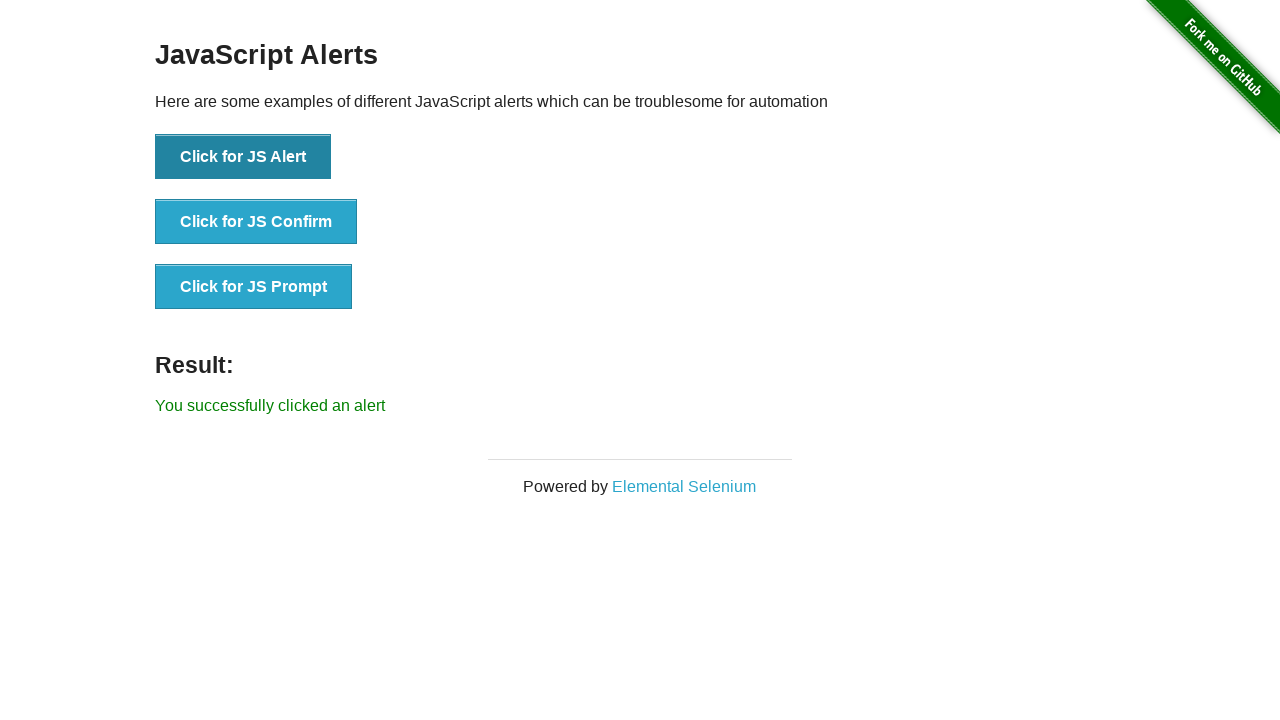

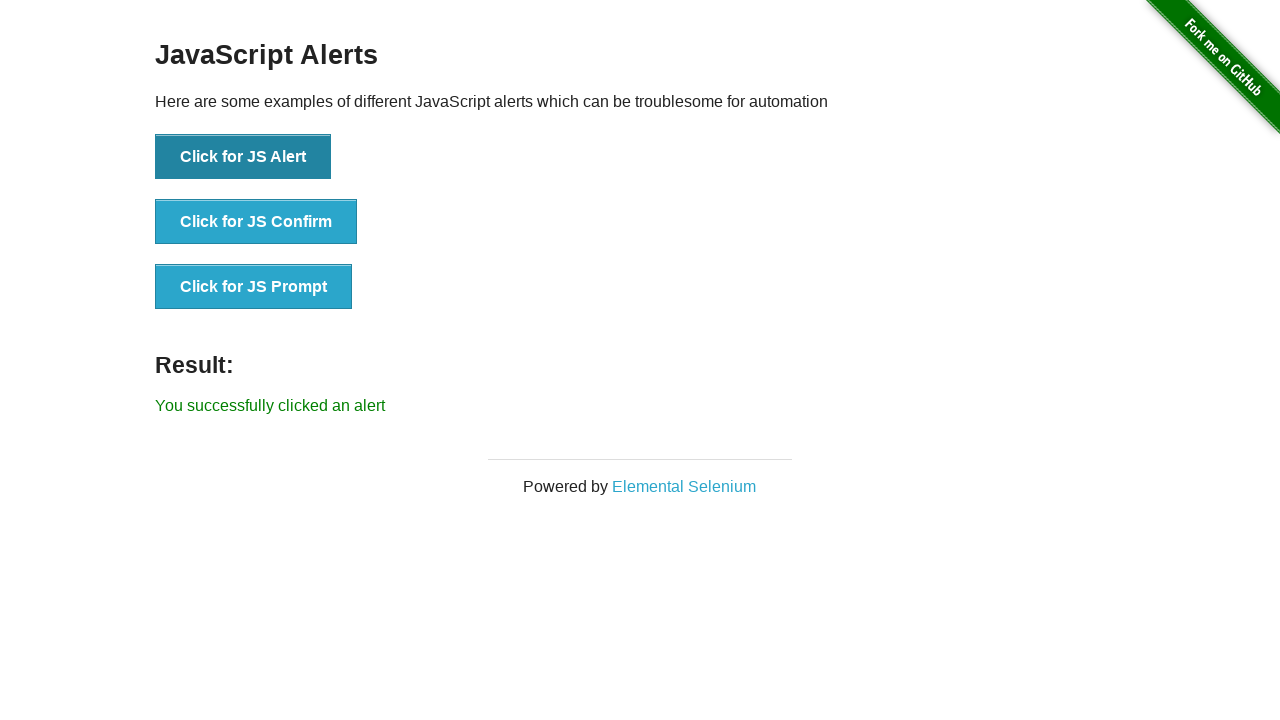